Tests completing a todo item by clicking its checkbox after adding two todos to the list

Starting URL: https://todomvc.com/examples/javascript-es6/dist/

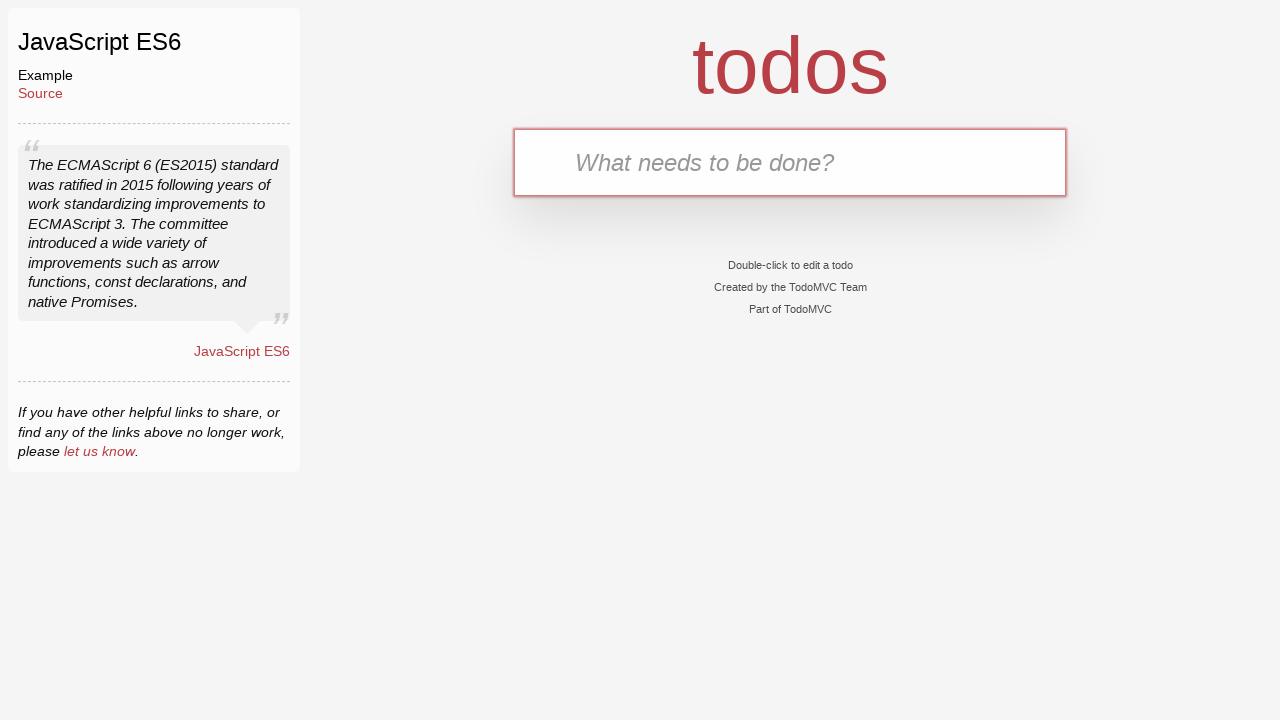

Filled new todo input with 'drink water' on .new-todo
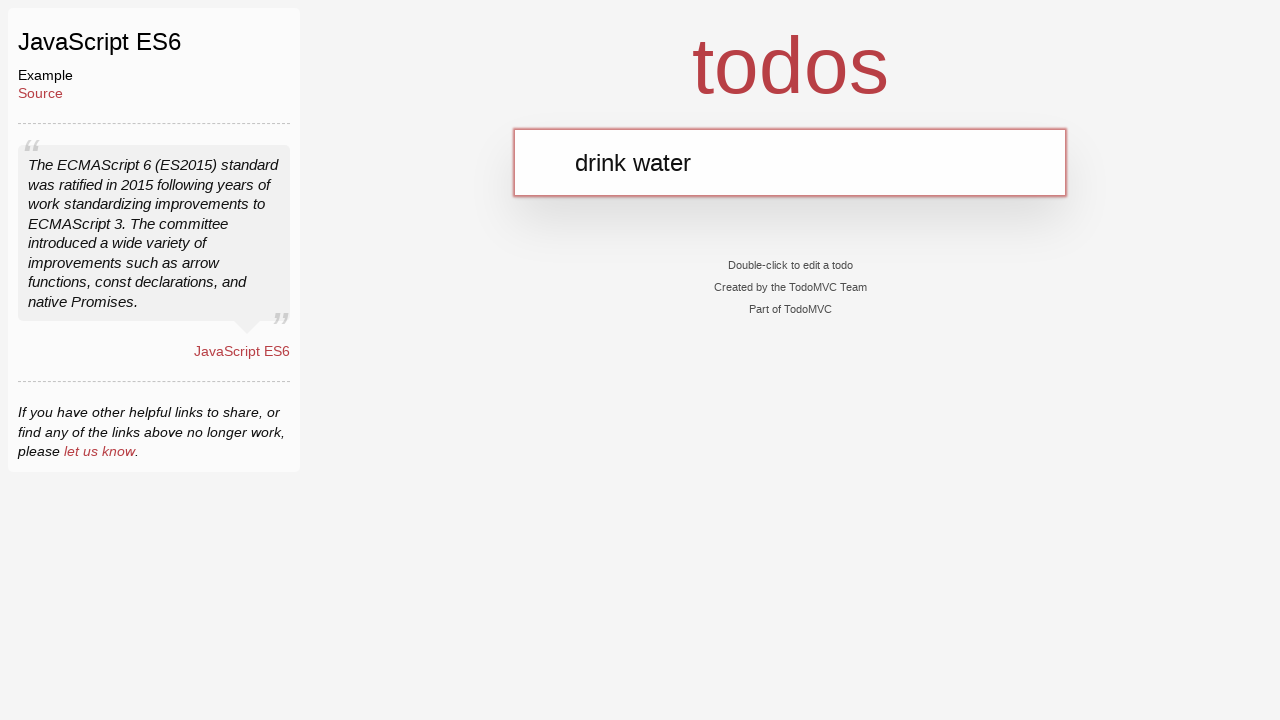

Pressed Enter to add first todo on .new-todo
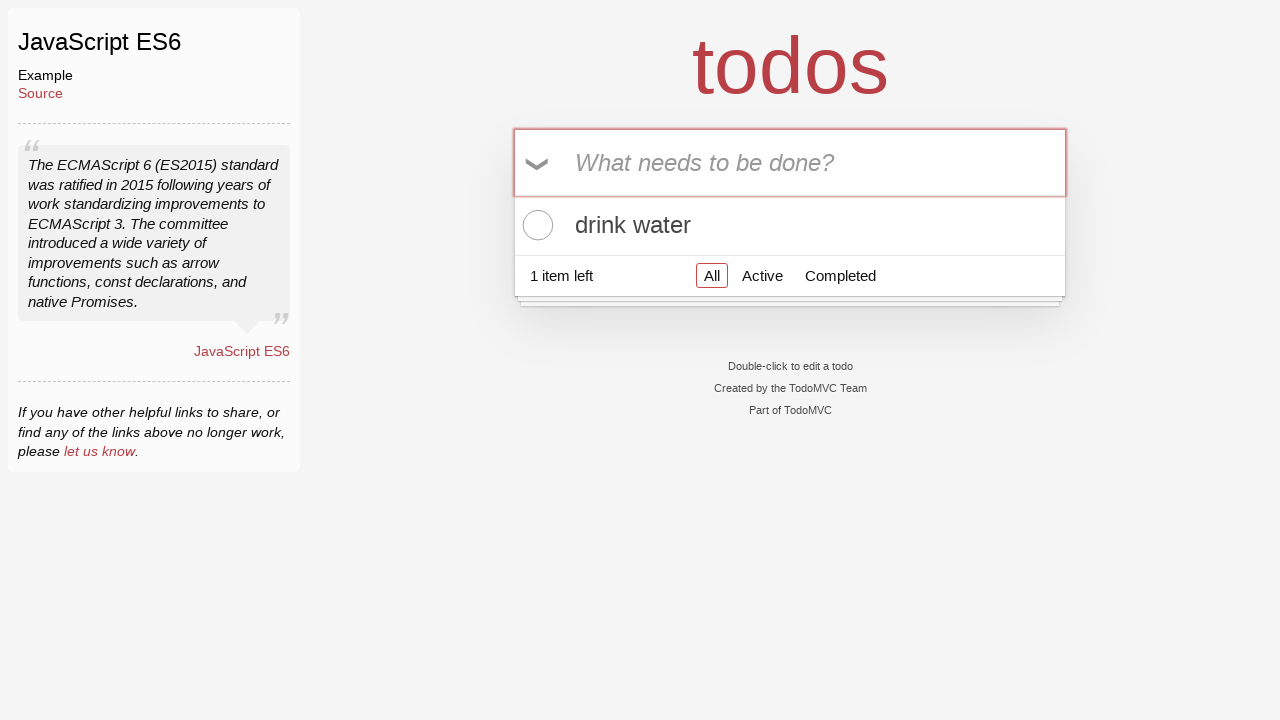

Filled new todo input with 'go to the gym' on .new-todo
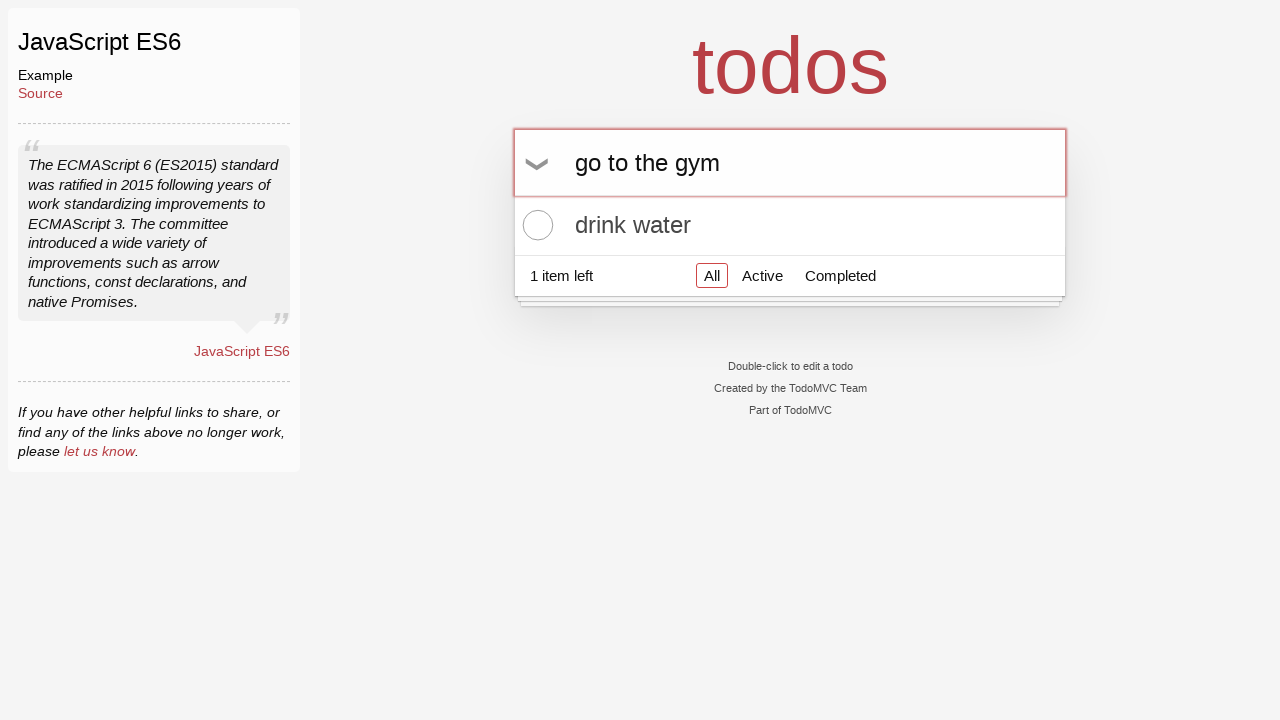

Pressed Enter to add second todo on .new-todo
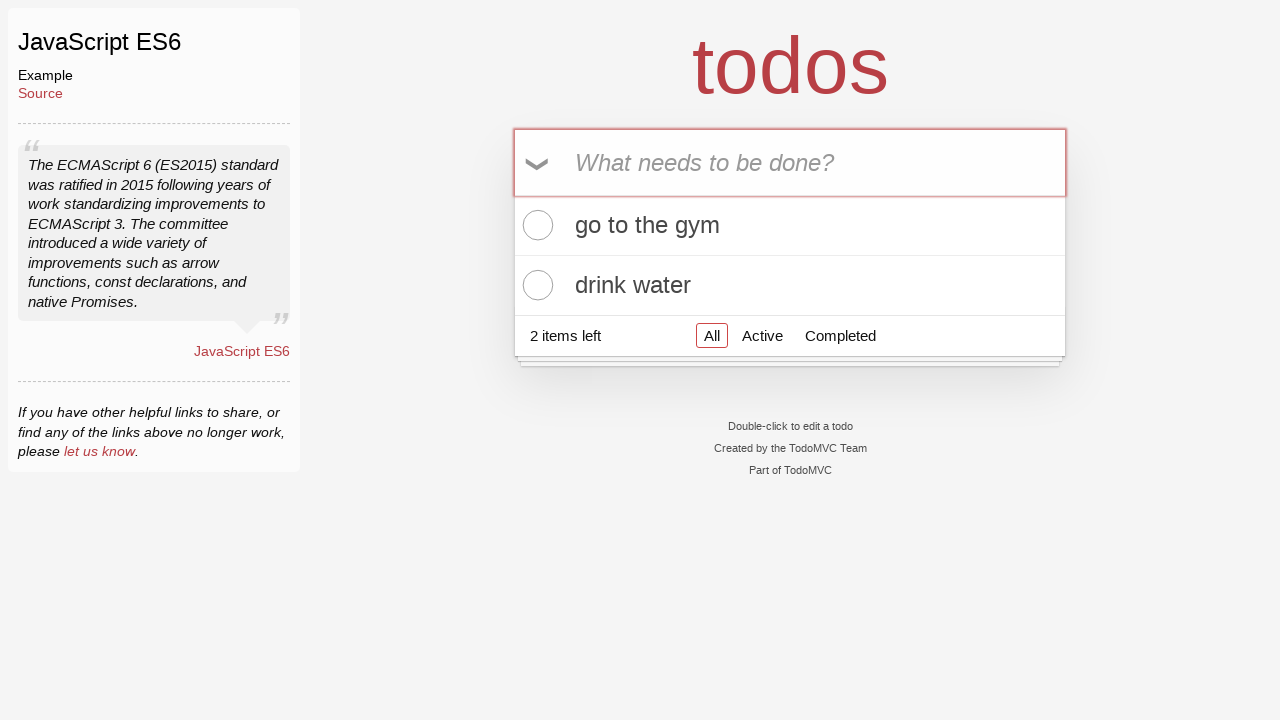

Waited for todos to appear in the list
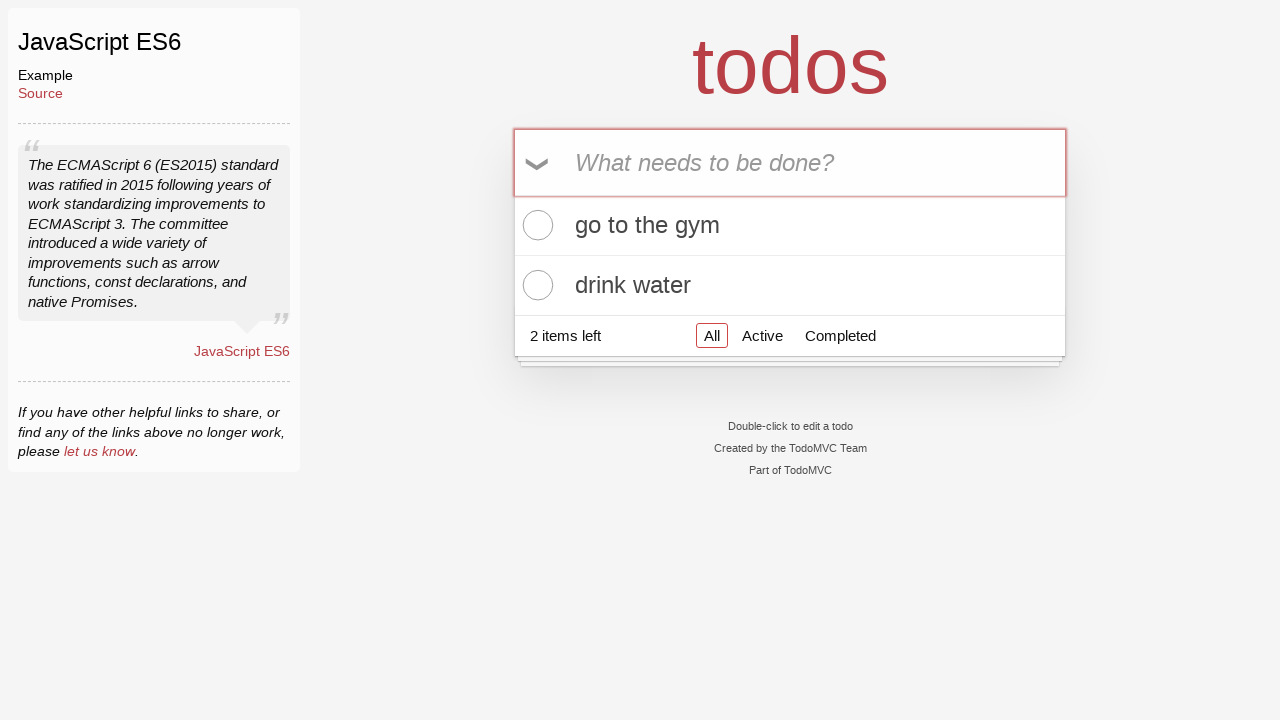

Clicked checkbox on first todo to complete it at (535, 225) on .todo-list li >> nth=0 >> .toggle
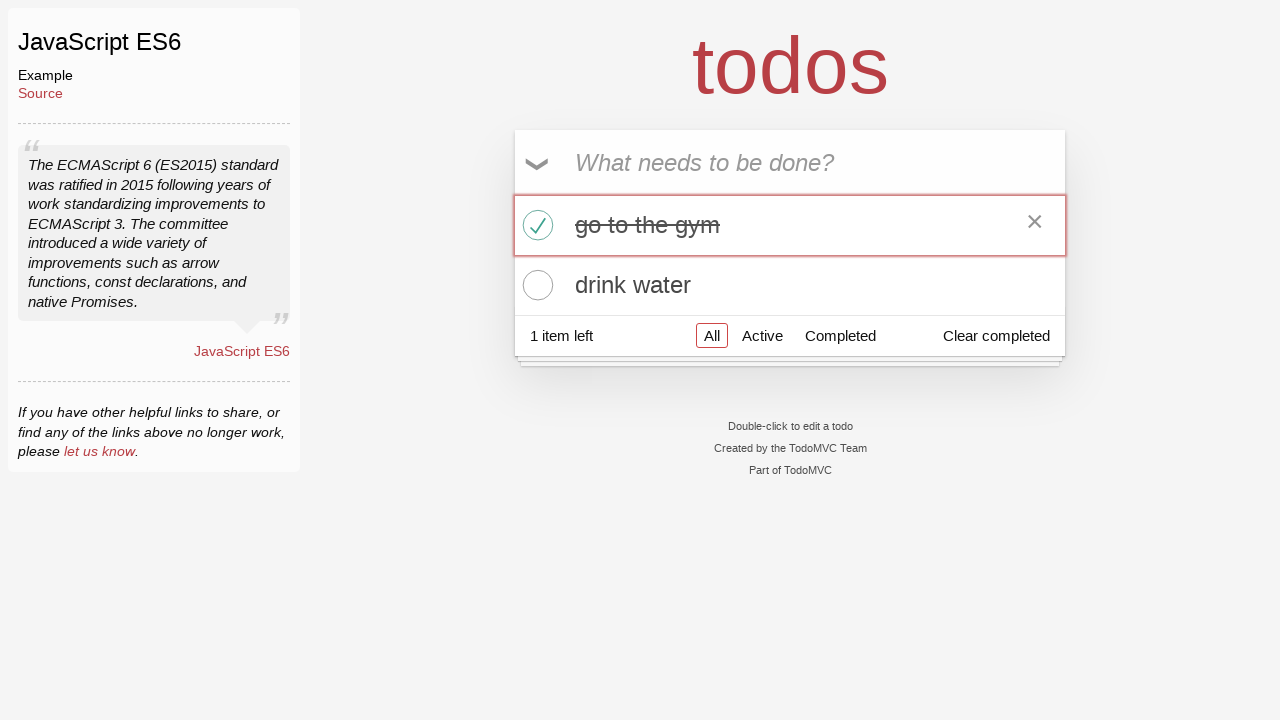

Verified first todo checkbox is checked
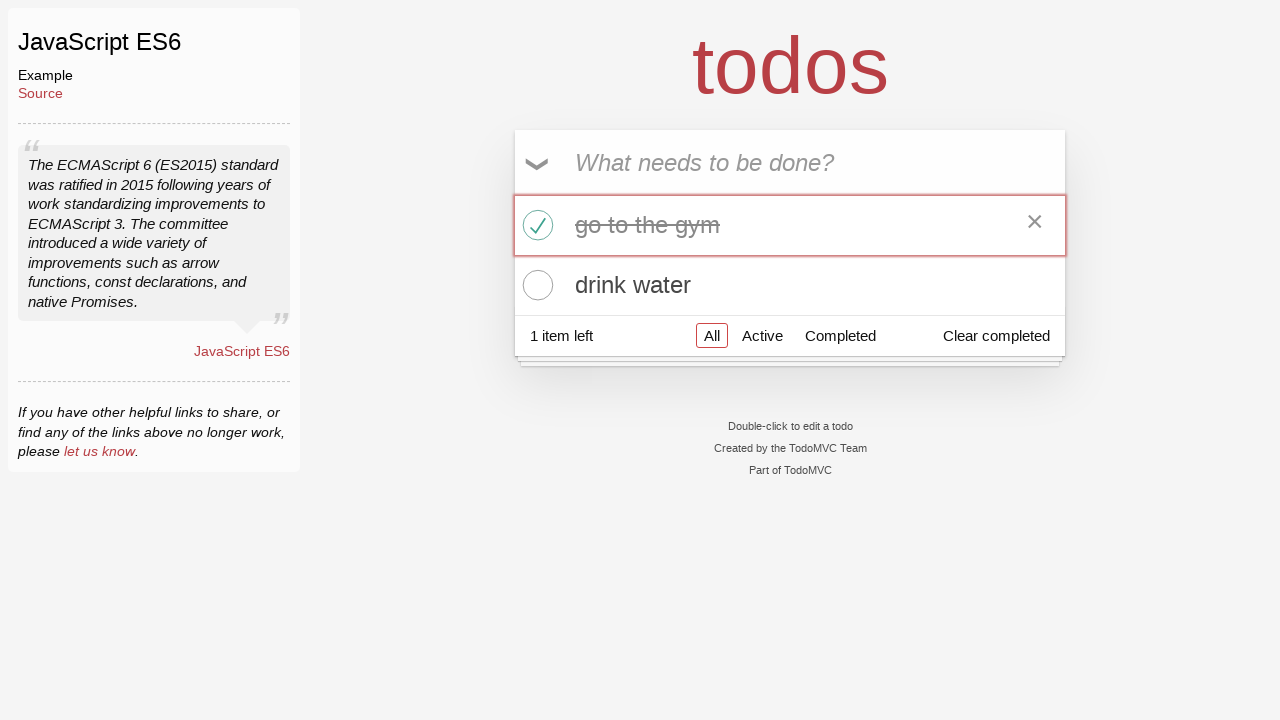

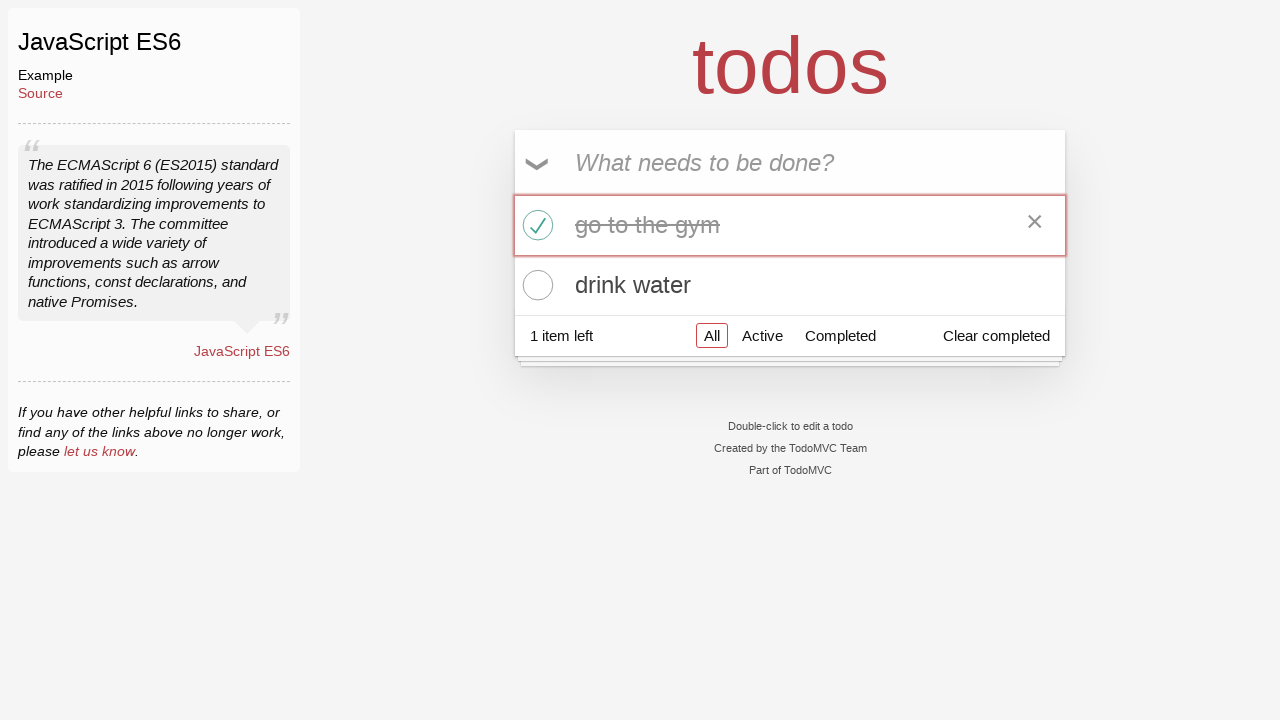